Launches the Pottery Barn India website and verifies the page loads by checking the title

Starting URL: https://potterybarn.in/

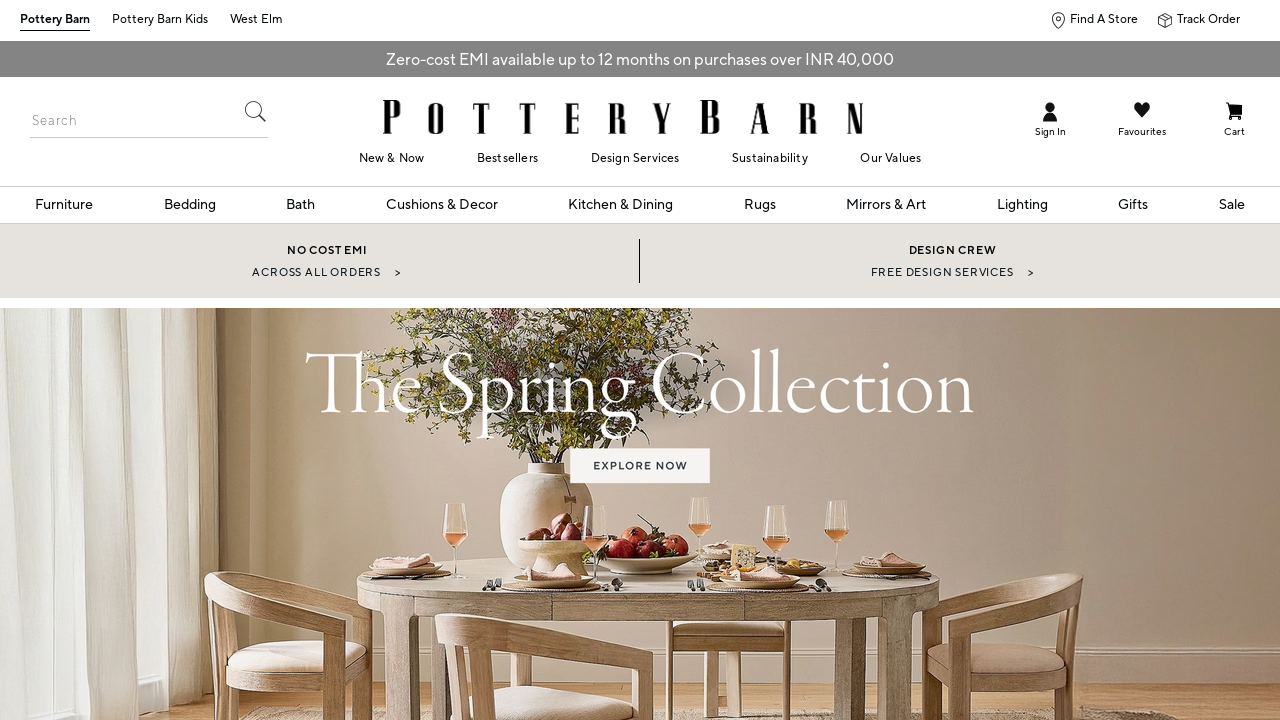

Waited for page to reach domcontentloaded state
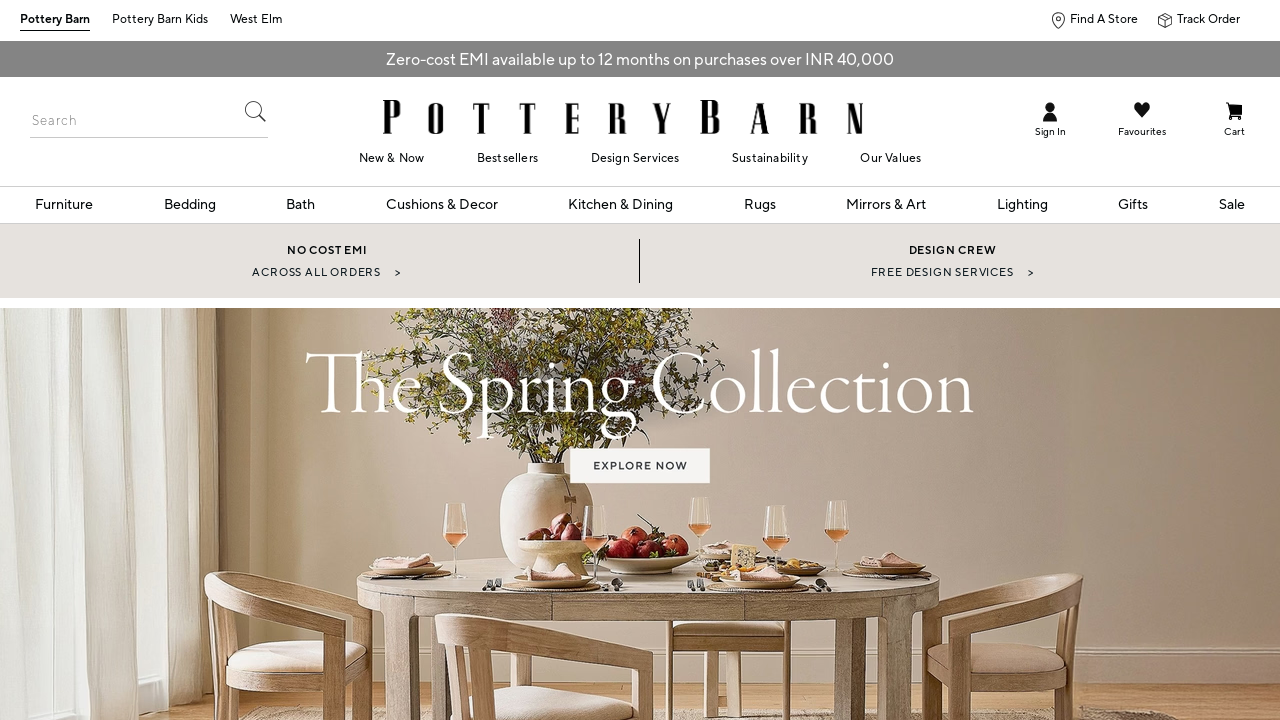

Retrieved and printed page title
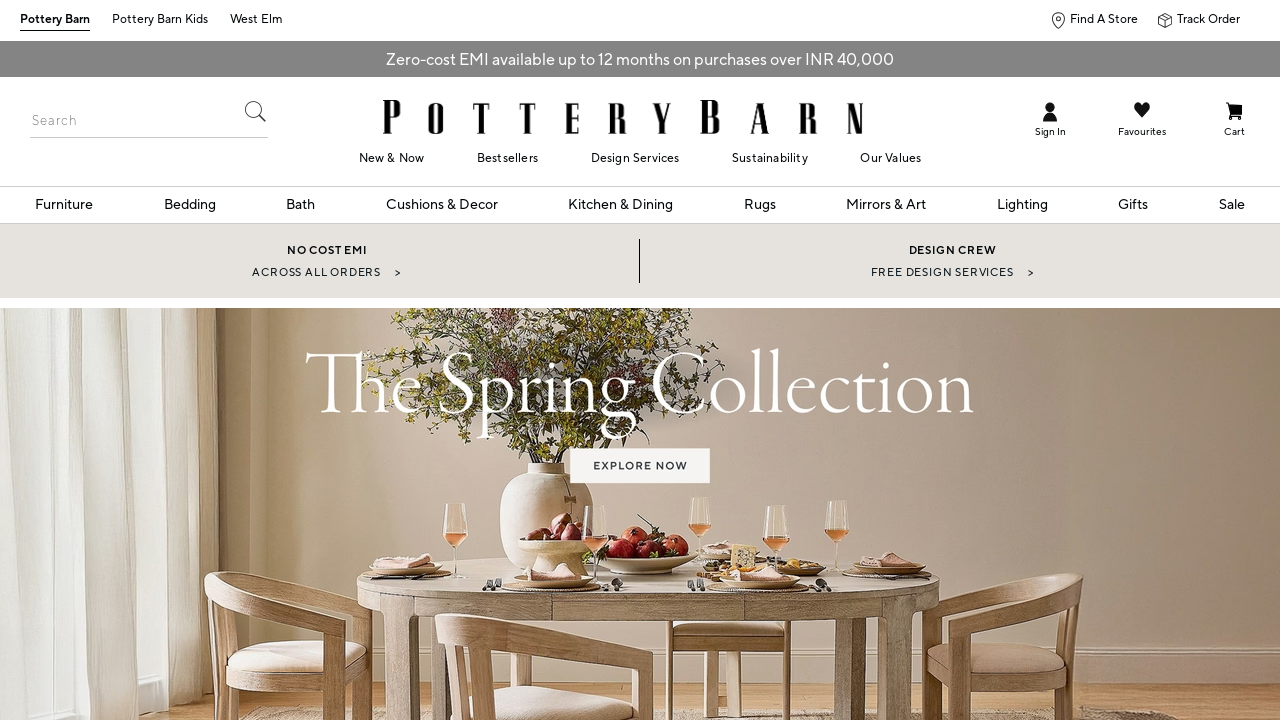

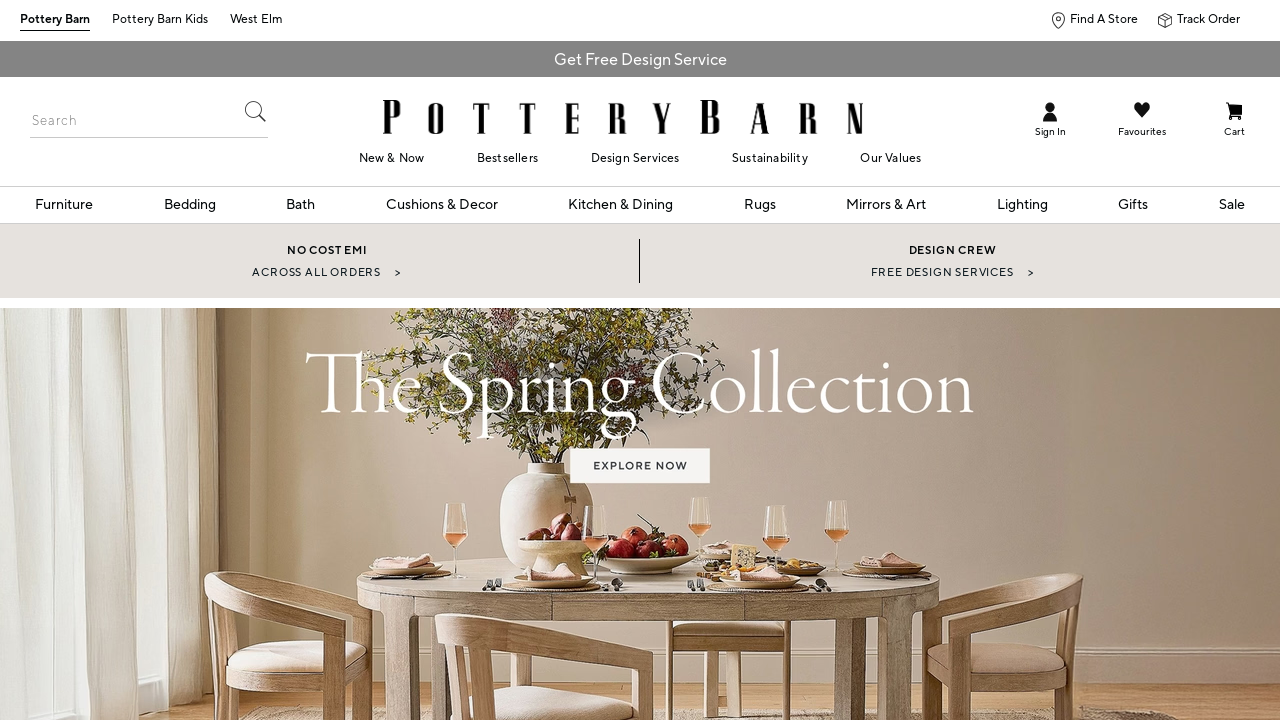